Tests various click actions including single click, double click, and right click on different button elements on a demo page.

Starting URL: http://sahitest.com/demo/clicks.htm

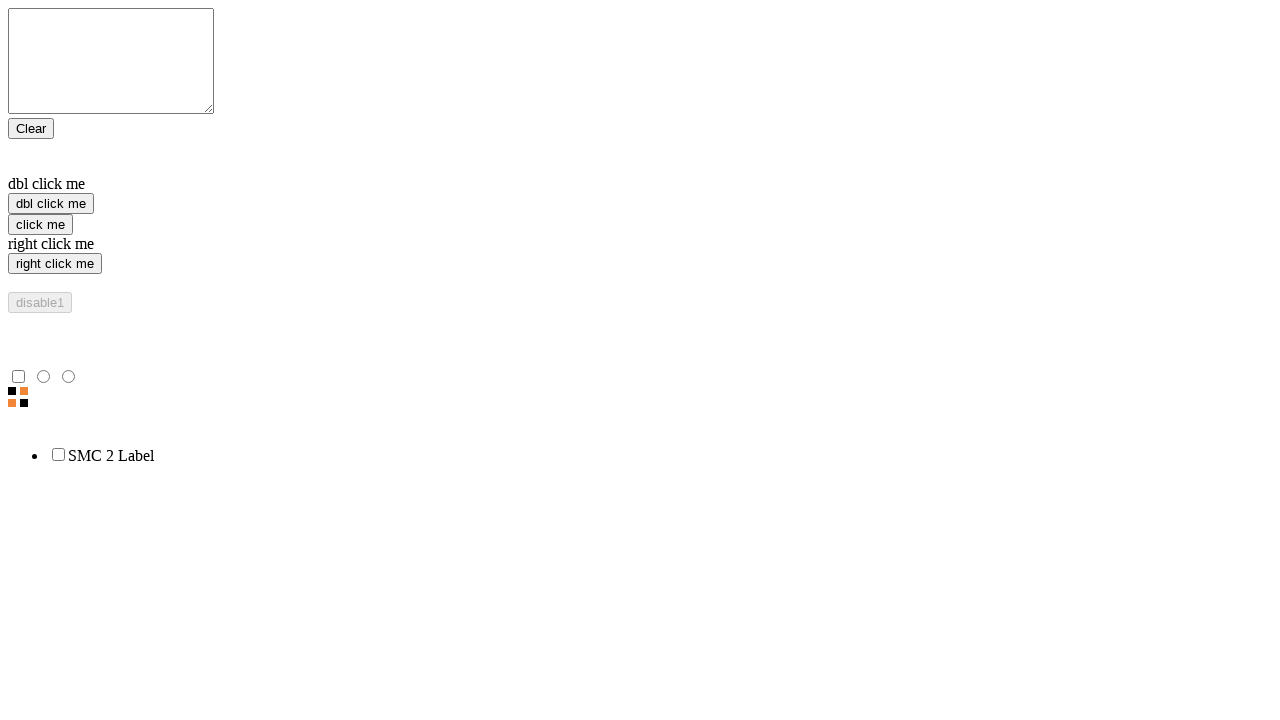

Located single click button element
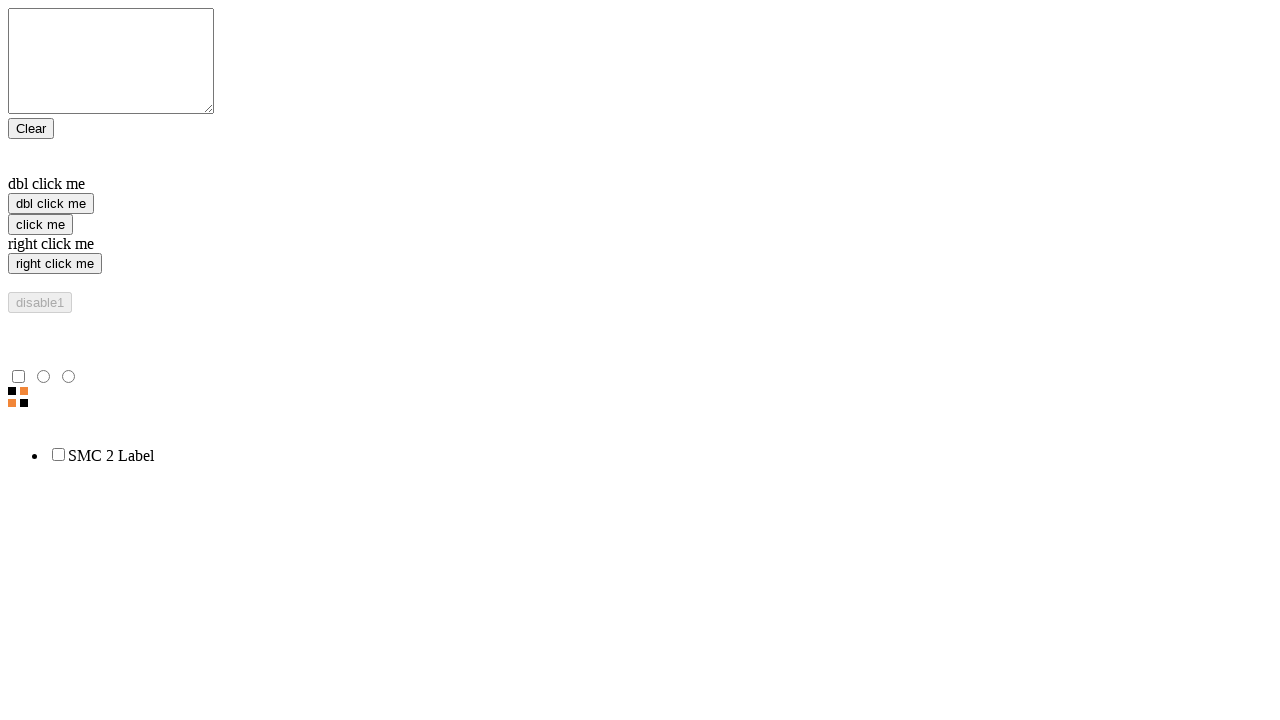

Located double click button element
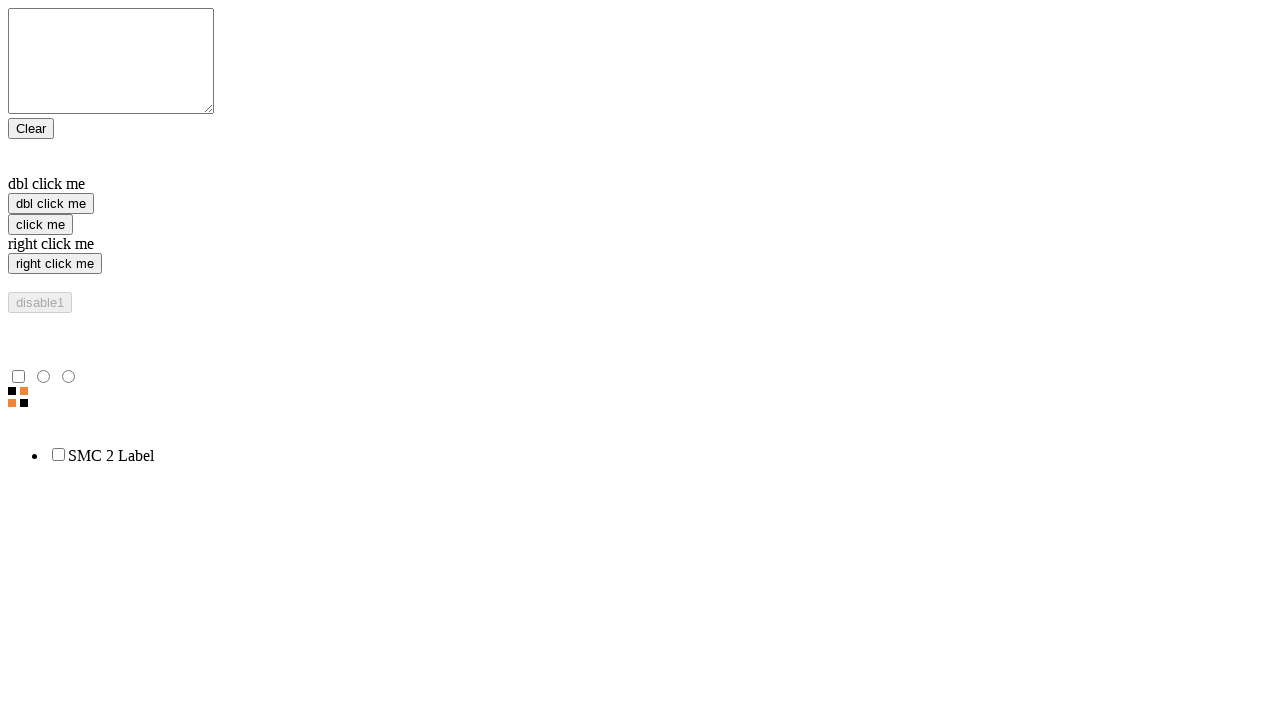

Located right click button element
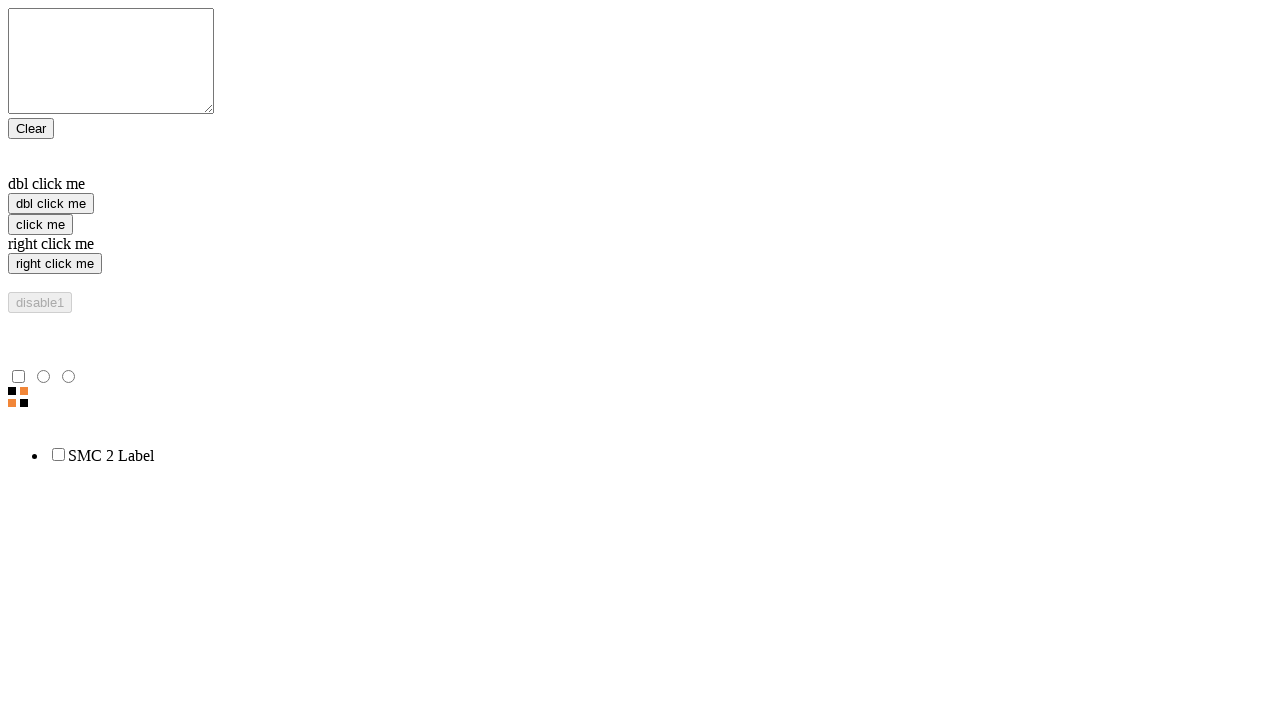

Performed single click on click button at (40, 224) on xpath=//input[@value="click me"]
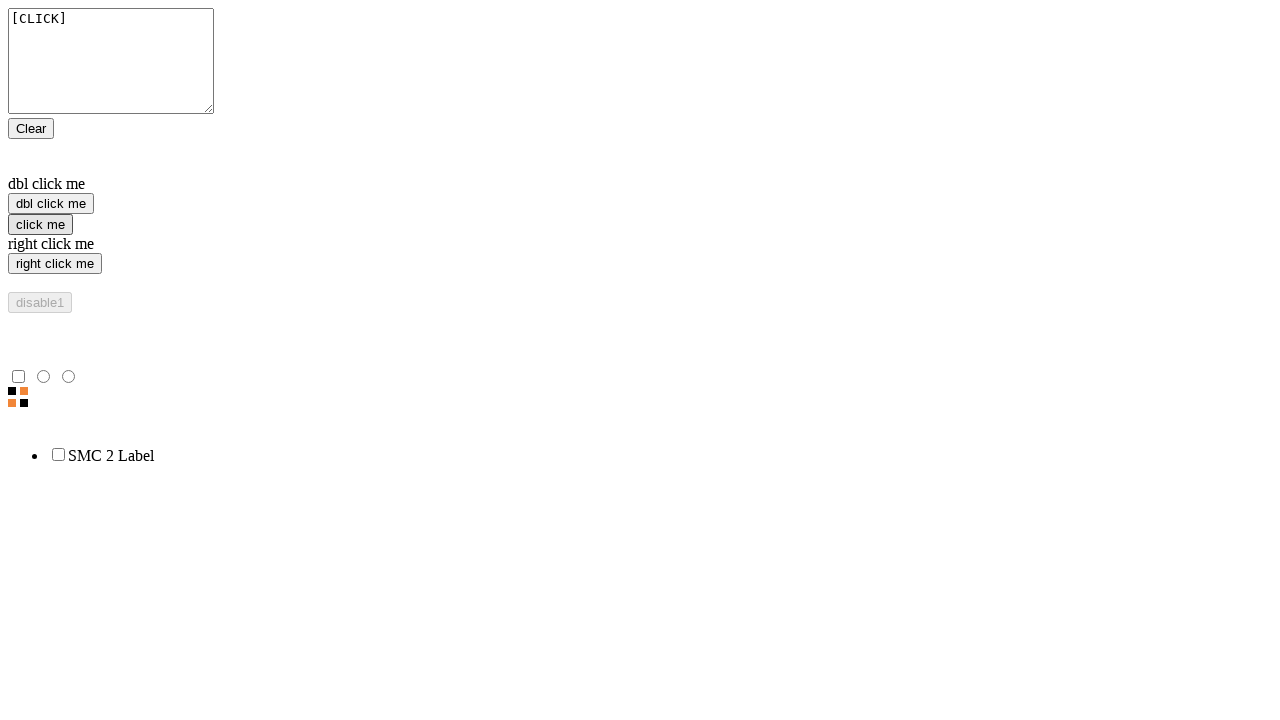

Performed double click on dbl click button at (51, 204) on xpath=//input[@value="dbl click me"]
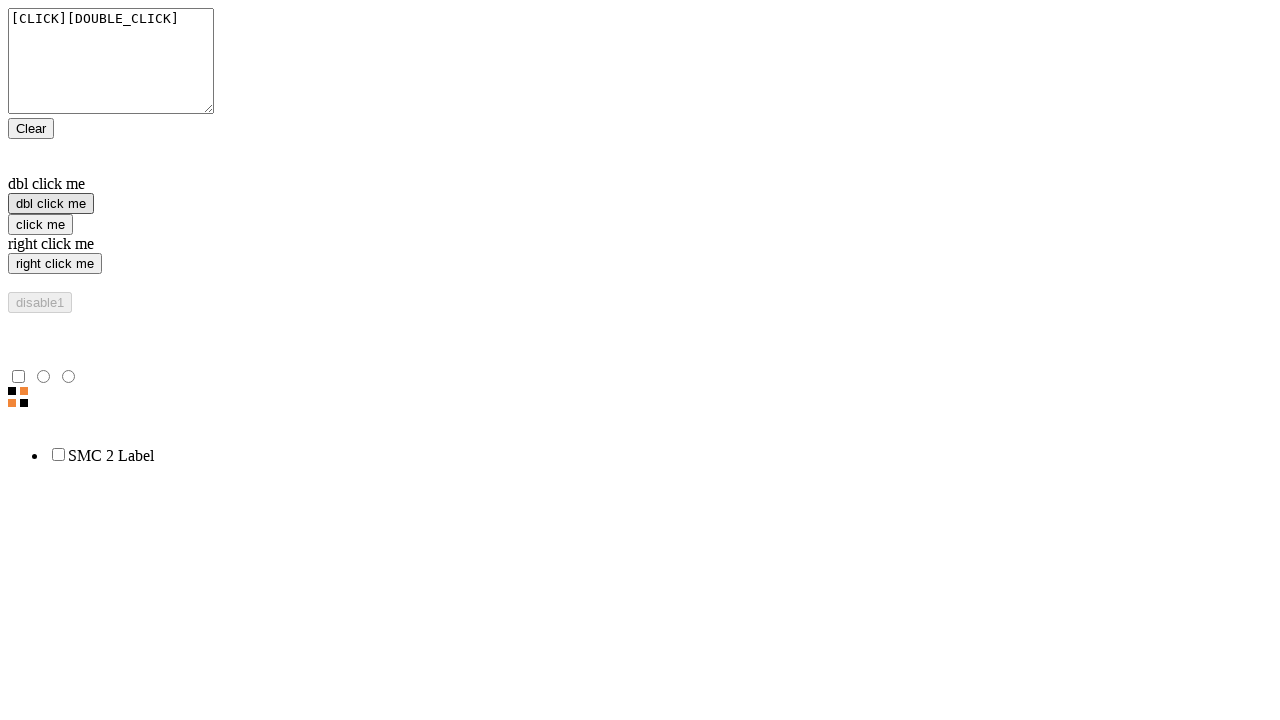

Performed right click on right click button at (55, 264) on xpath=//input[@value="right click me"]
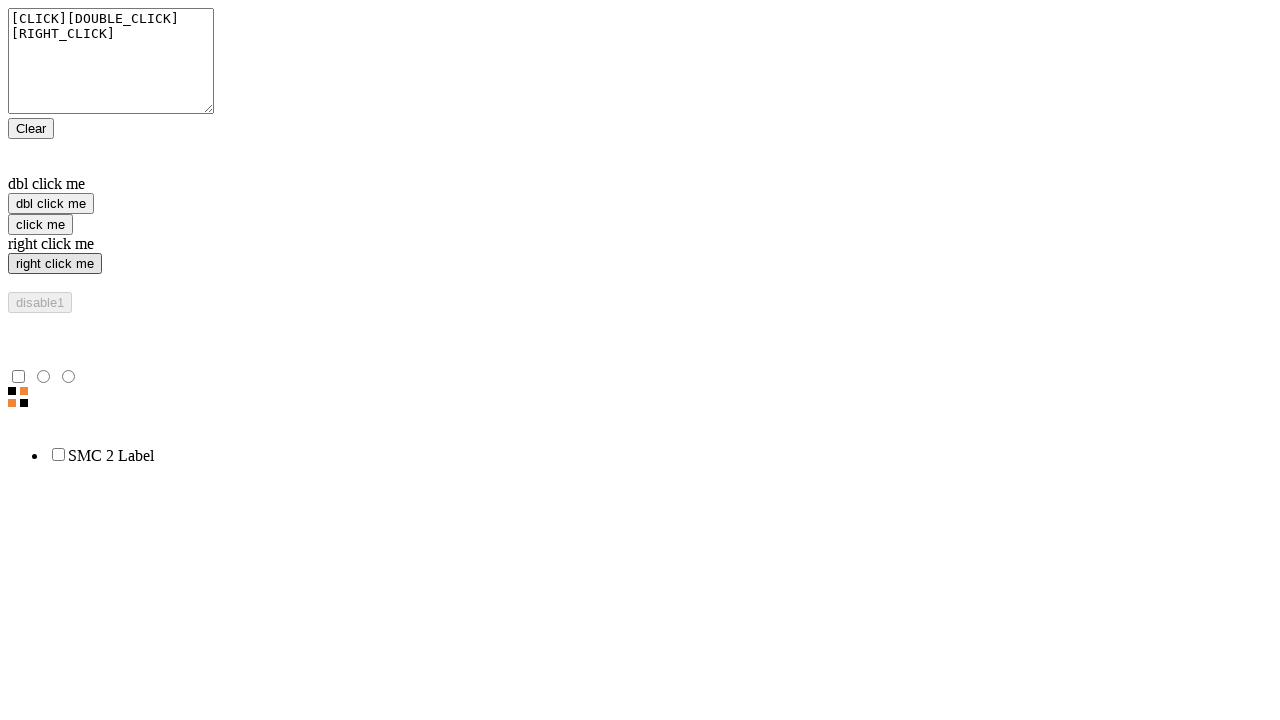

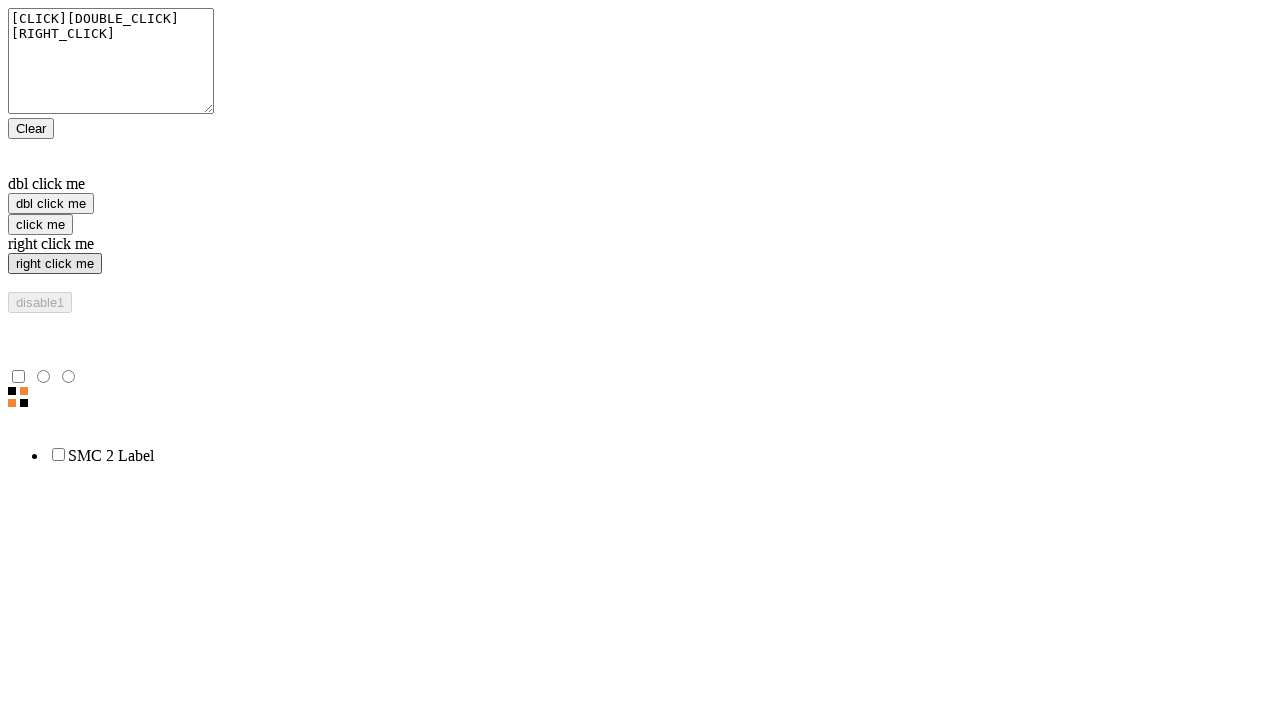